Tests a form page by filling various input types including text fields, select dropdowns, radio buttons, checkboxes, and a textarea, then submits the form.

Starting URL: https://automationintesting.com/selenium/testpage

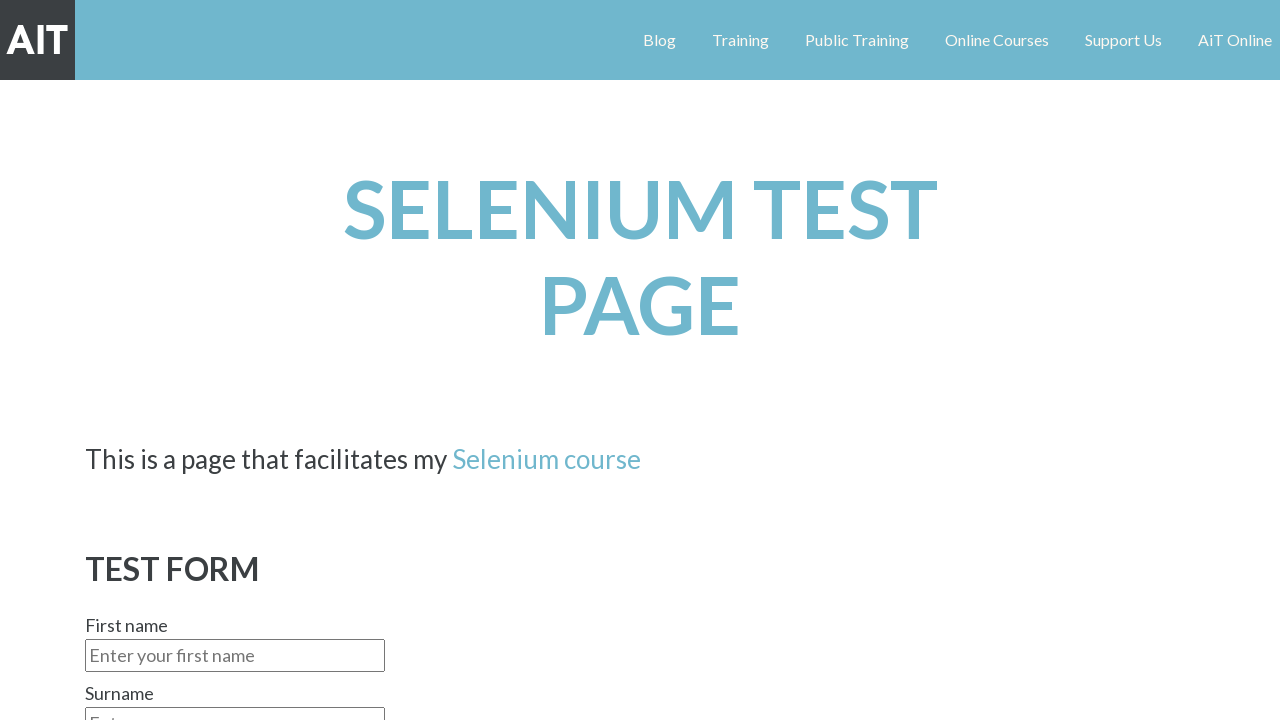

Navigated to form test page
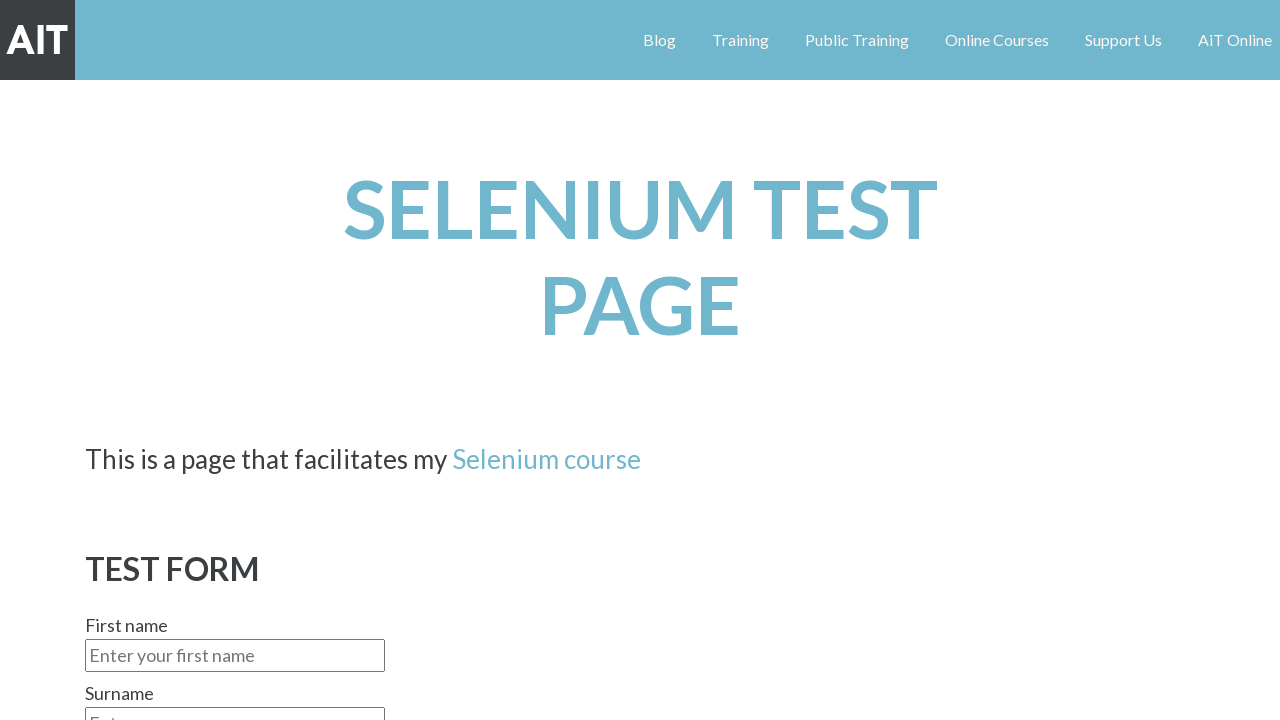

Filled first name field with 'TestFirstName' on #firstname
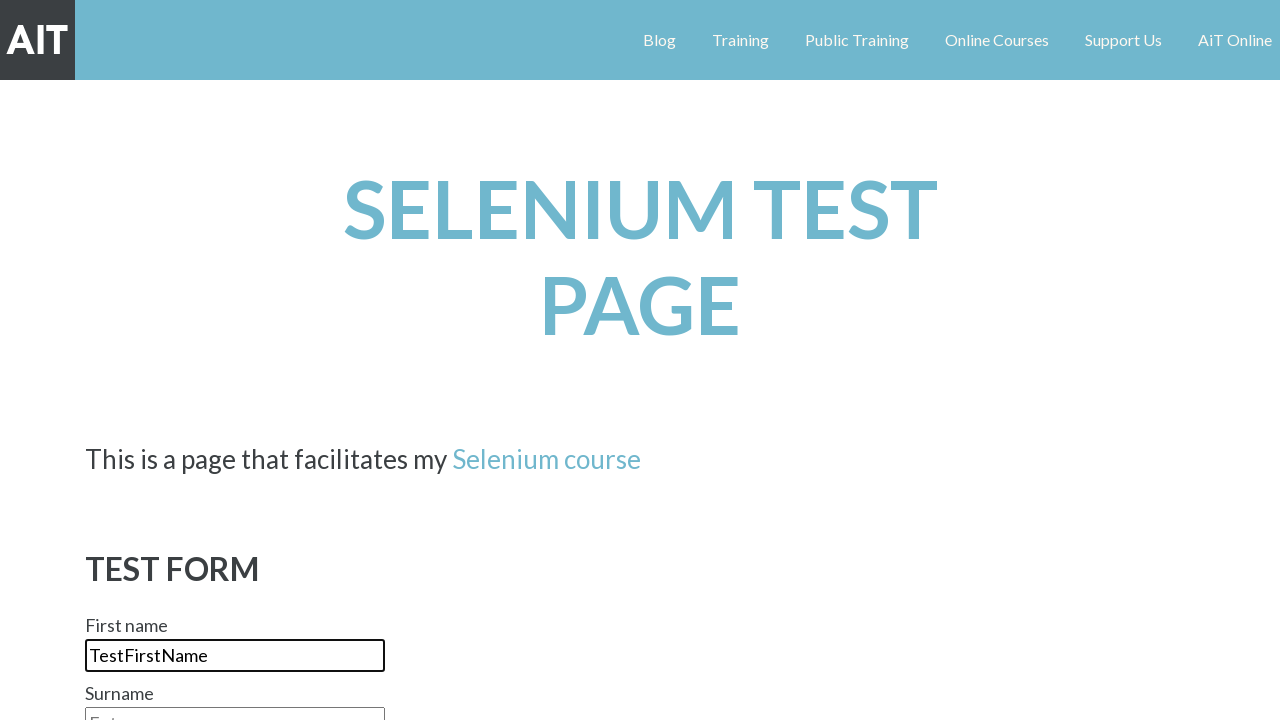

Filled surname field with 'Surname' on #surname
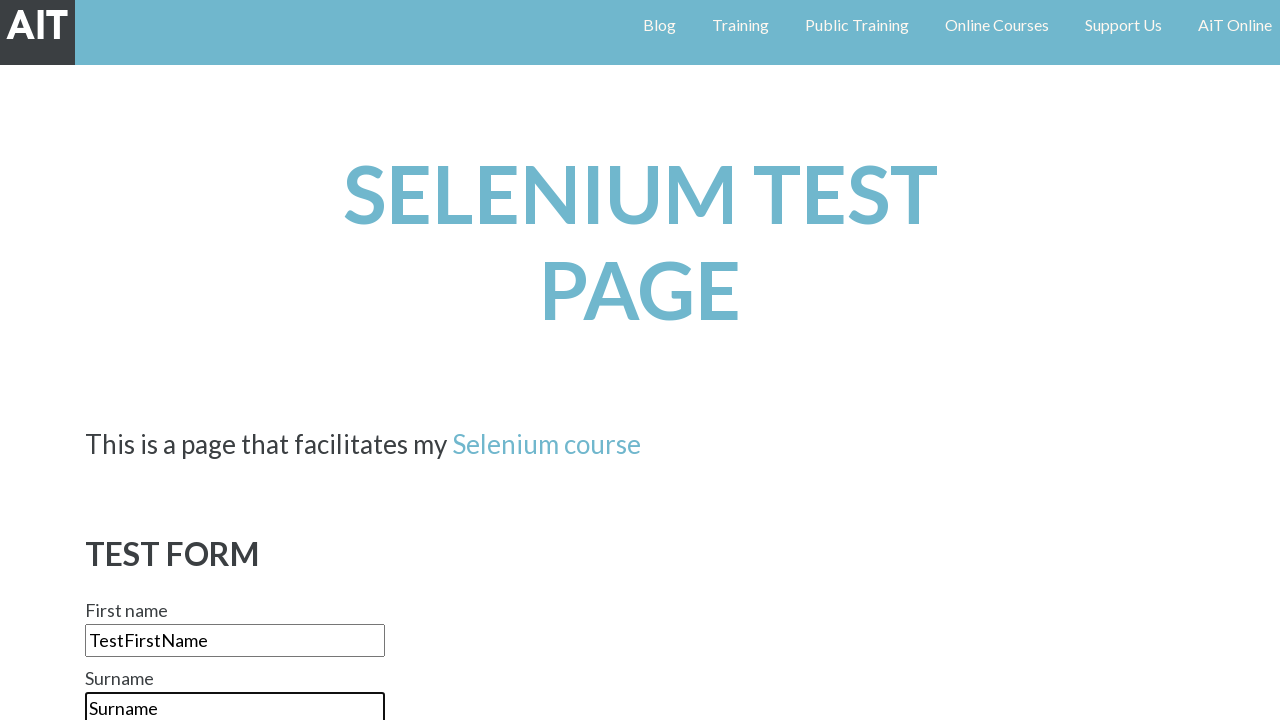

Selected gender dropdown option at index 1 on #gender
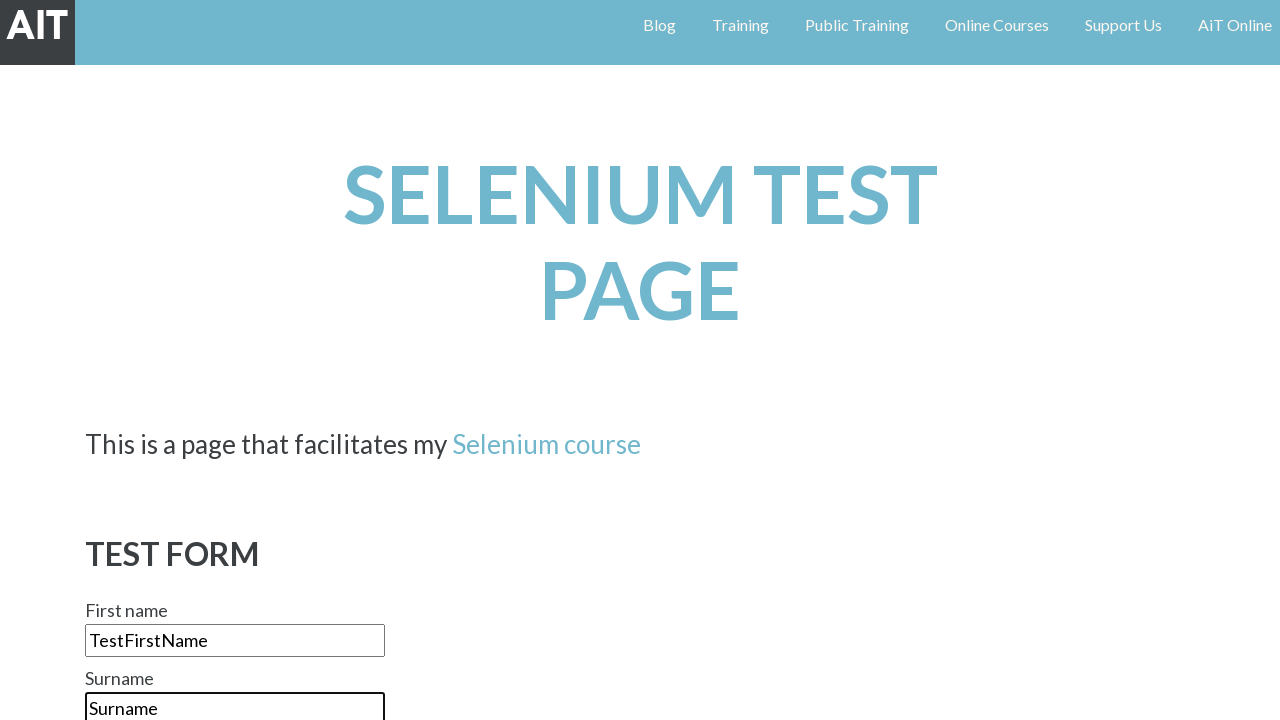

Selected red radio button at (92, 361) on #red
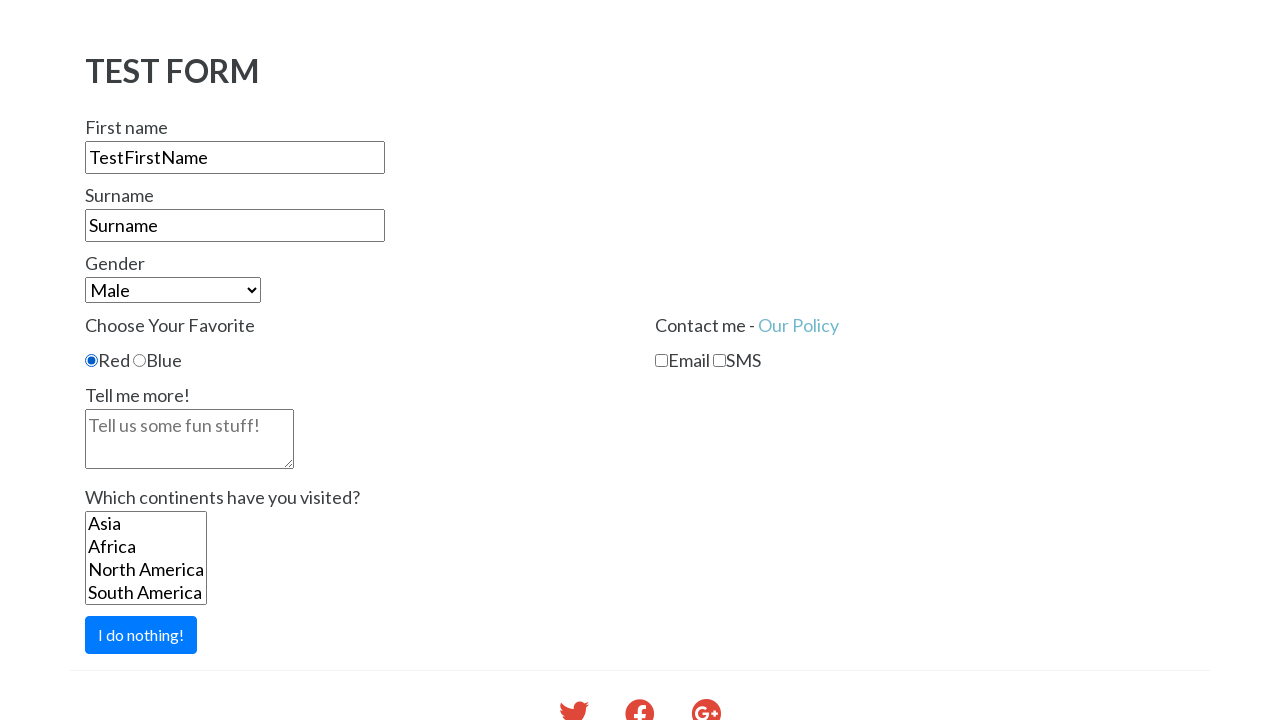

Selected blue radio button at (140, 361) on #blue
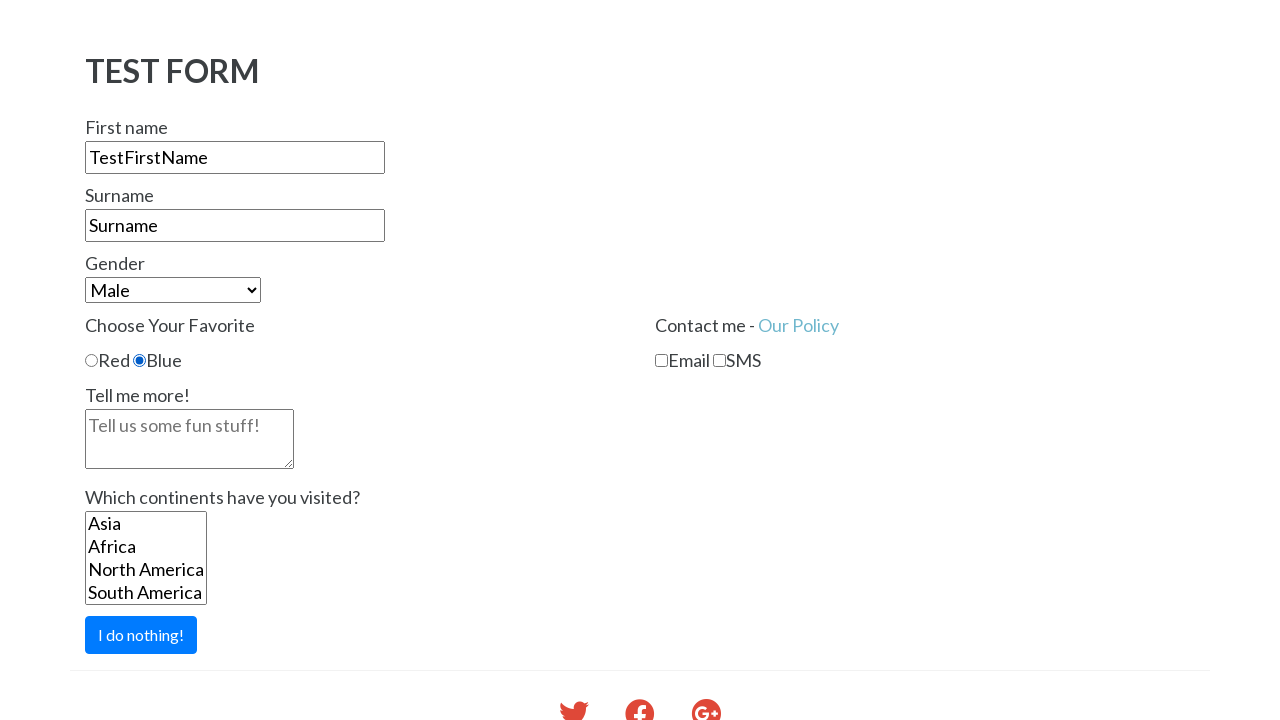

Selected multiple continents: Africa, Asia, and Europe on #continent
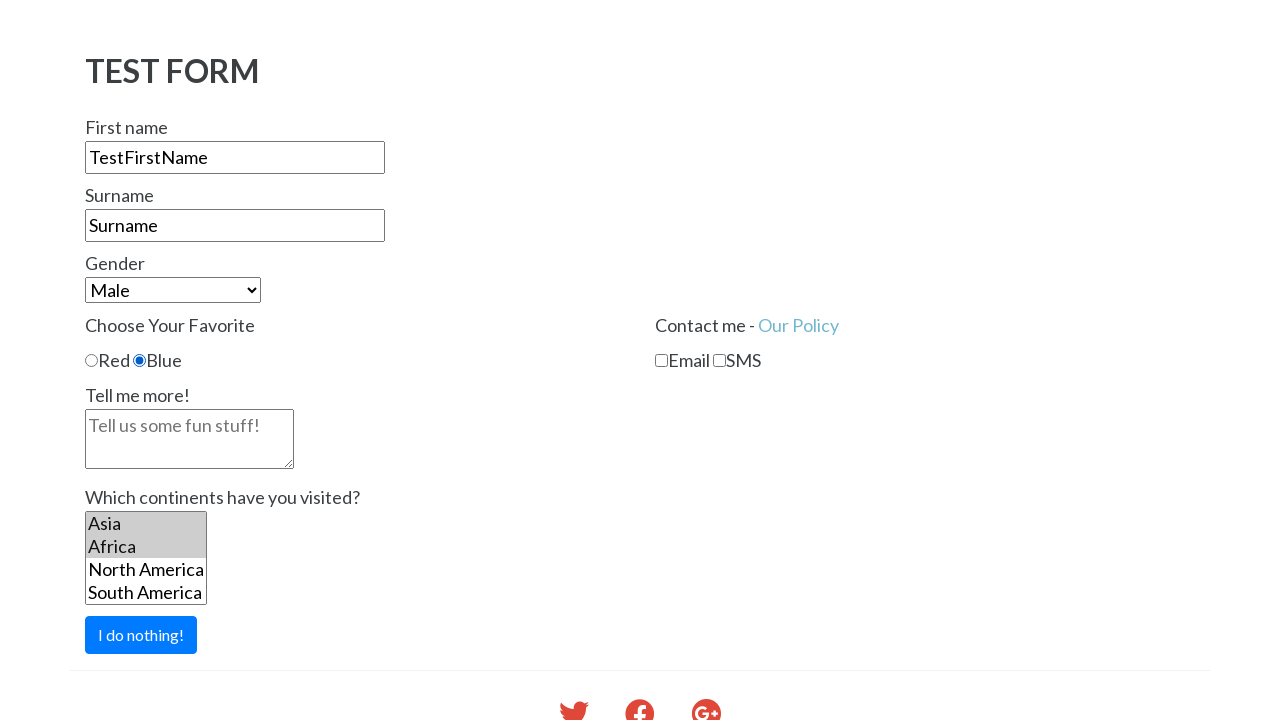

Checked email notification checkbox at (662, 361) on #checkbox1
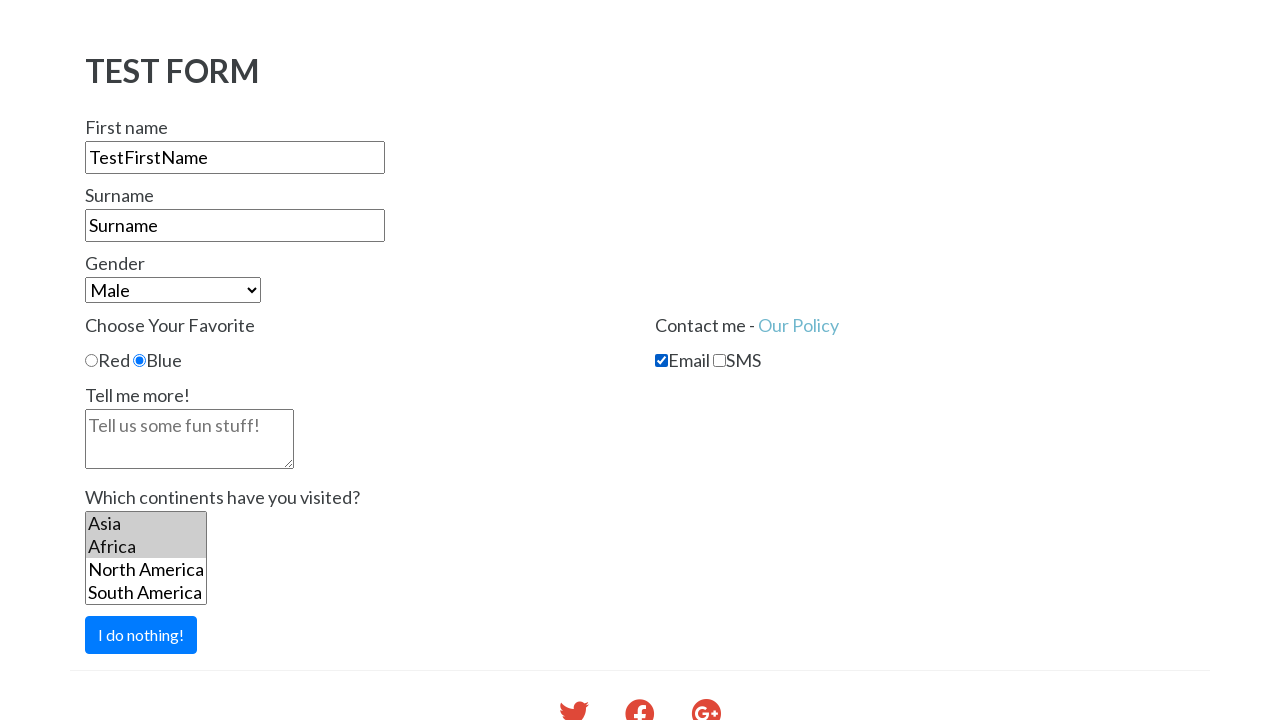

Checked SMS notification checkbox at (720, 361) on #checkbox2
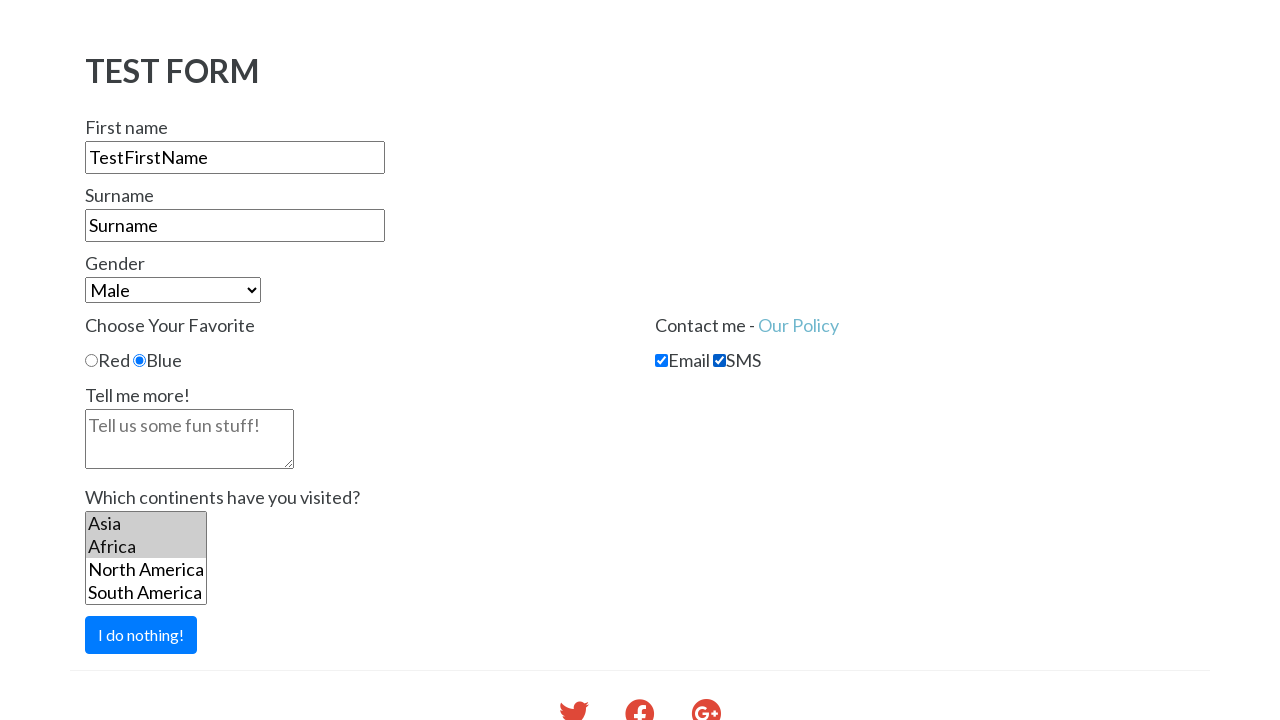

Filled textarea with 'some stuff' on textarea
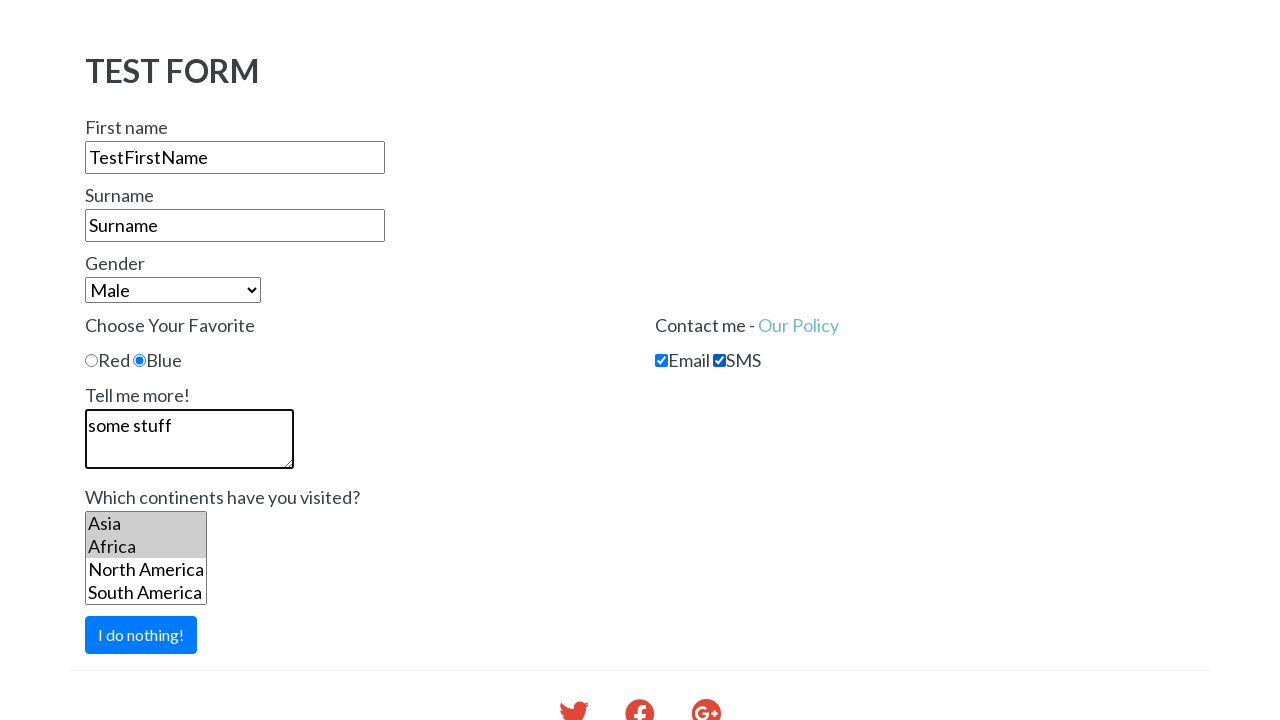

Clicked form submit button at (141, 635) on #submitbutton
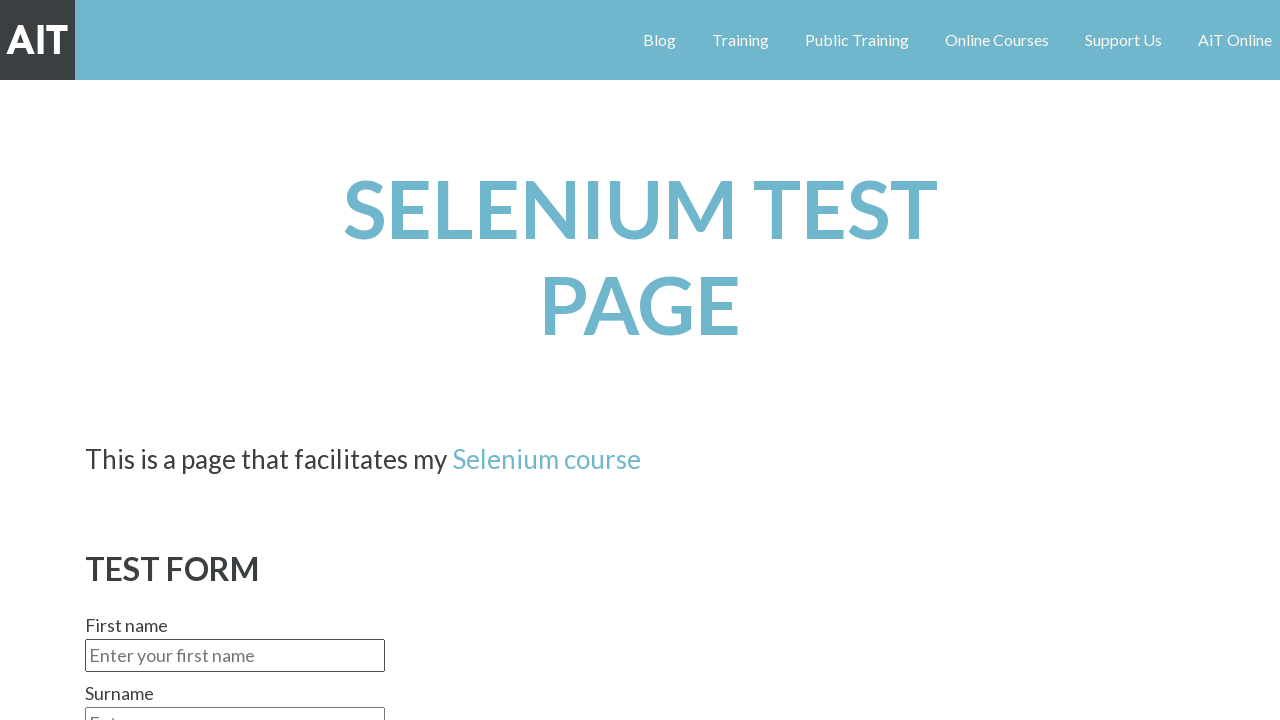

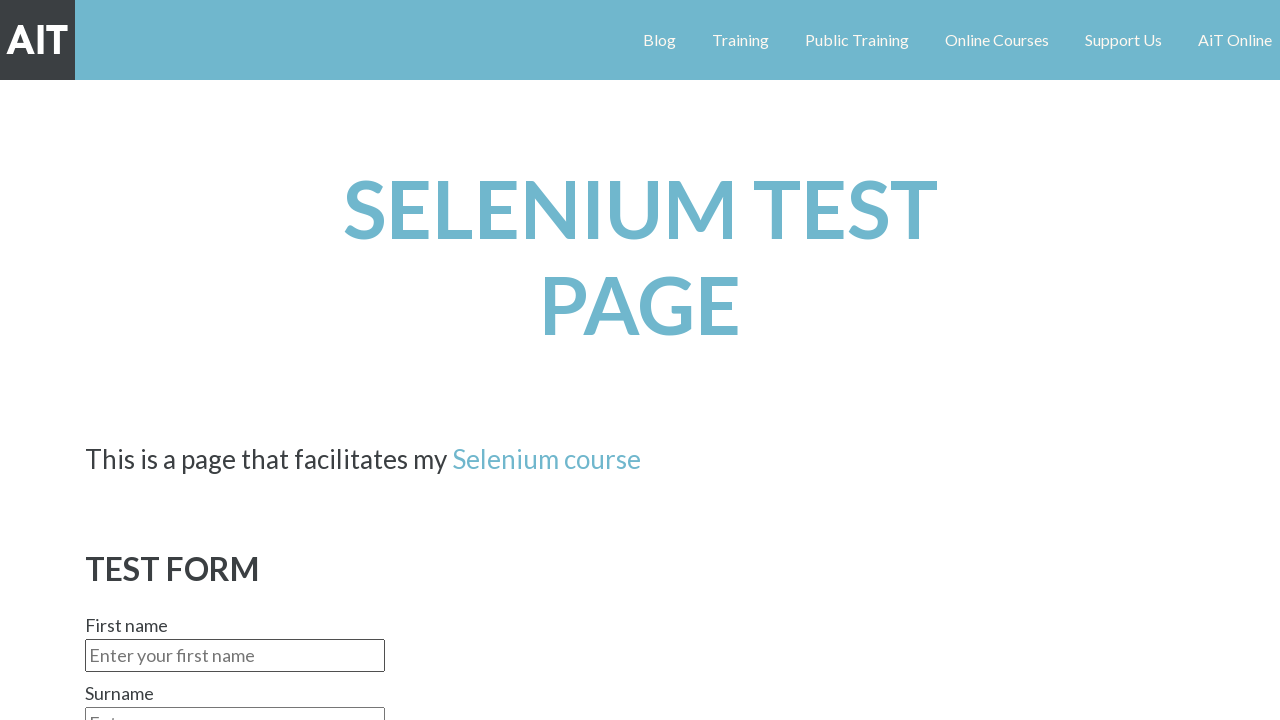